Navigates to the Inputs page and enters a number into the input field

Starting URL: https://the-internet.herokuapp.com

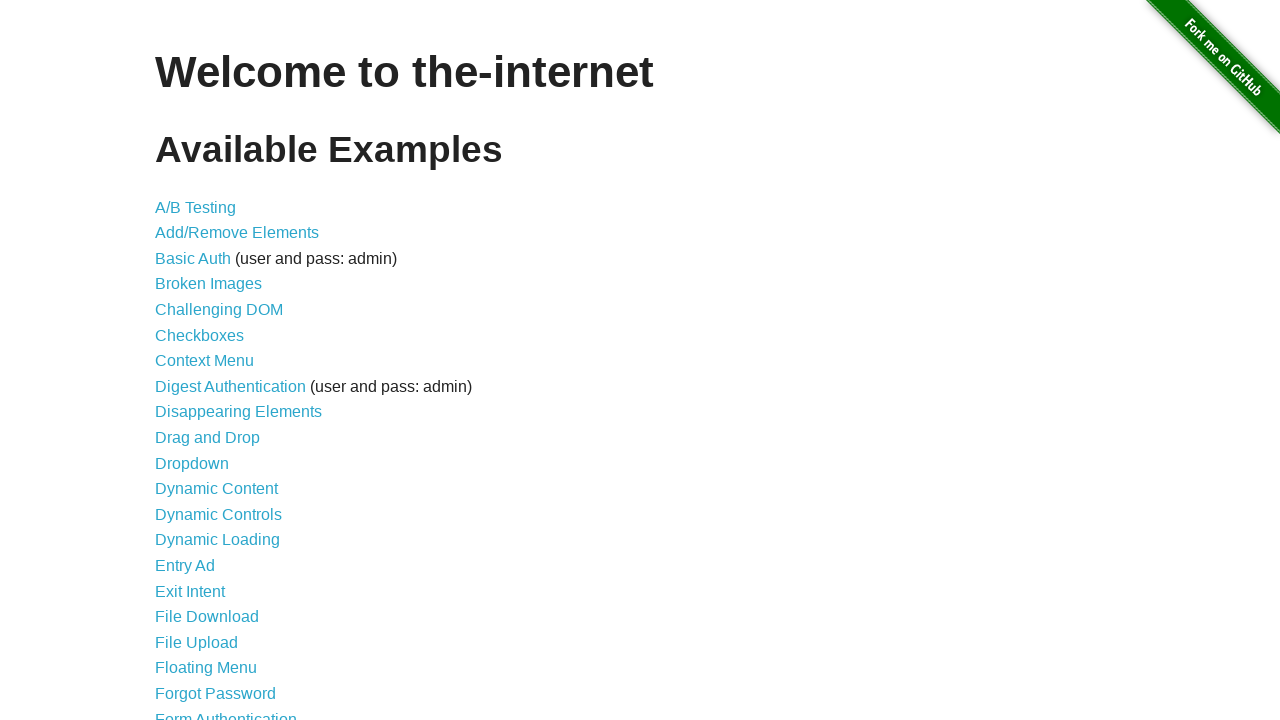

Navigated to the-internet.herokuapp.com homepage
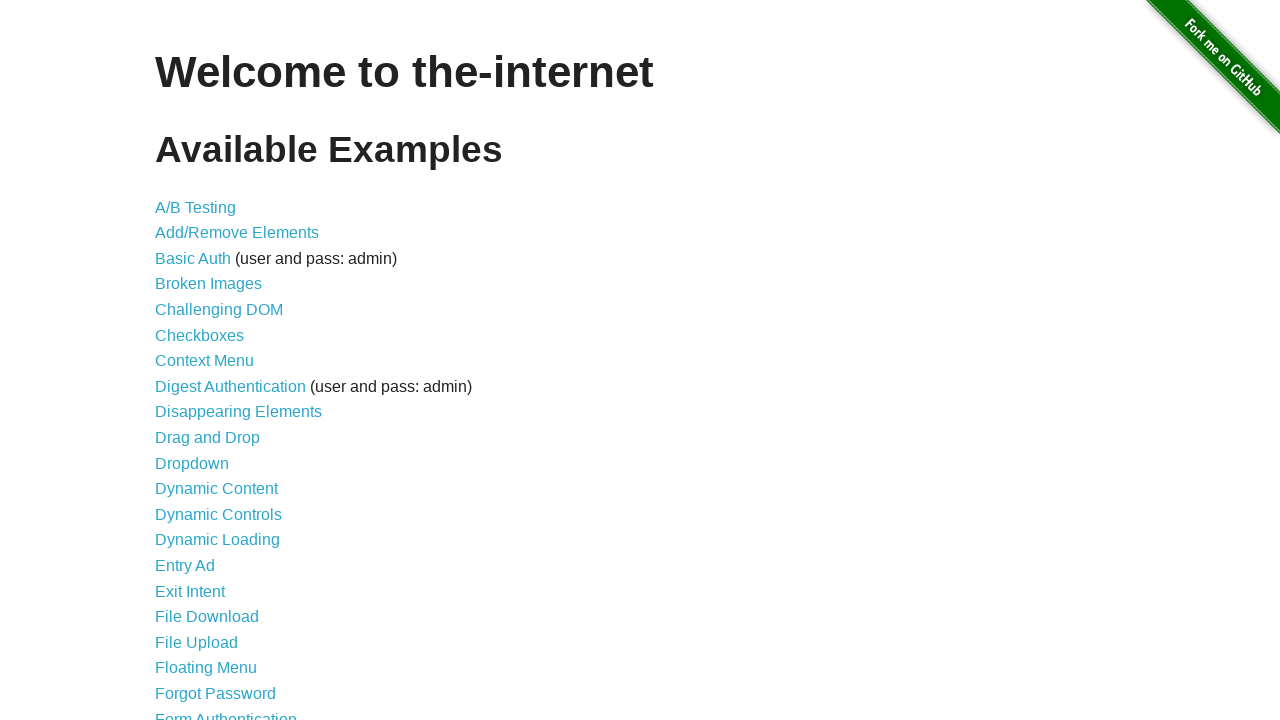

Clicked on Inputs link at (176, 361) on text=Inputs
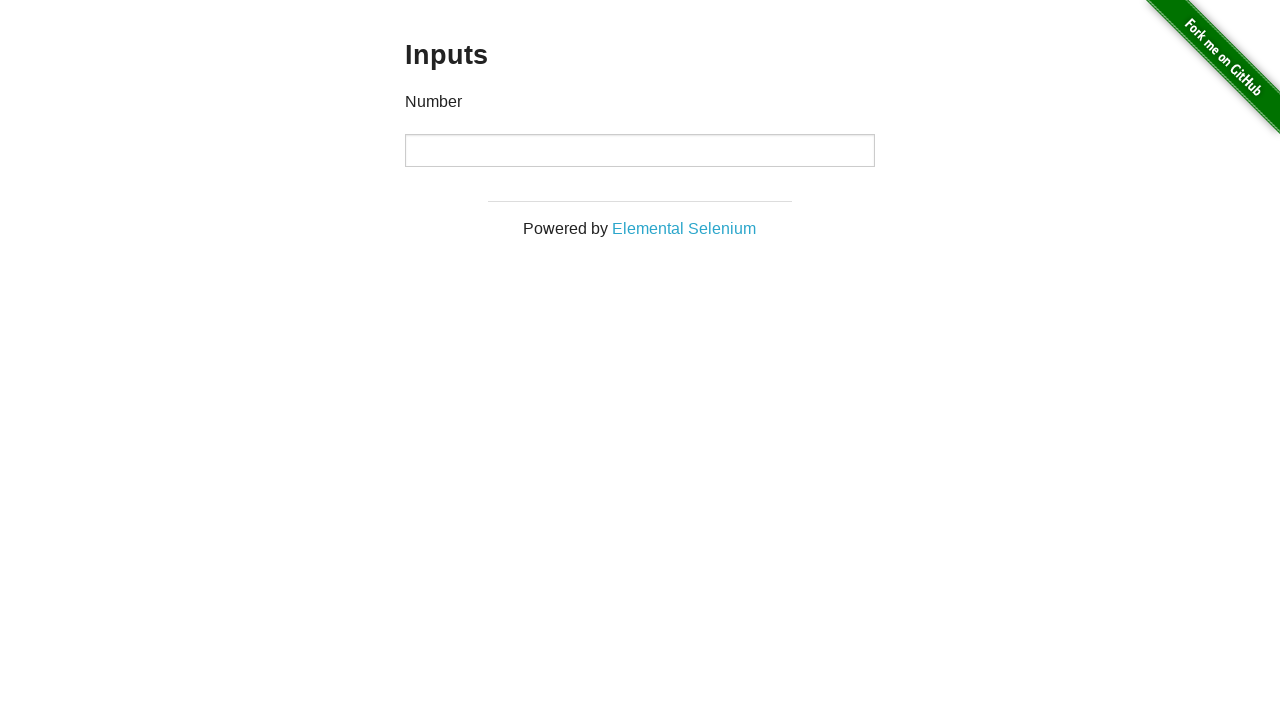

Inputs page loaded
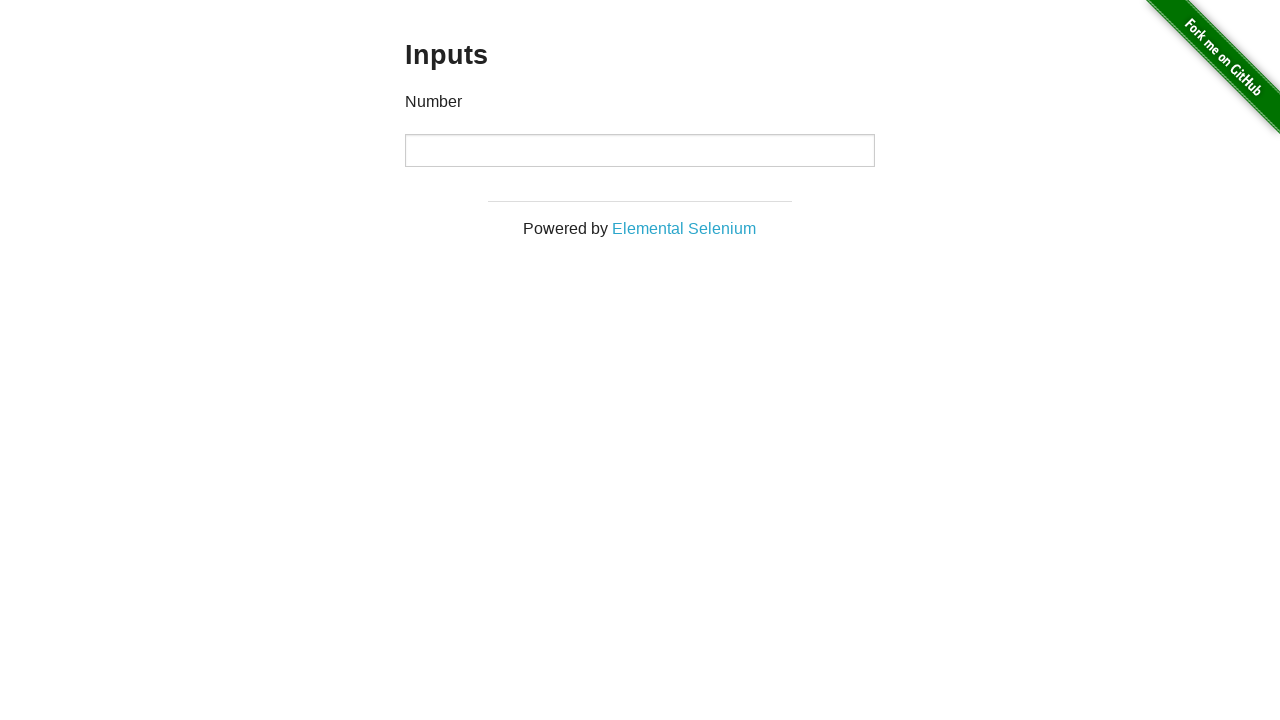

Verified page header displays 'Inputs'
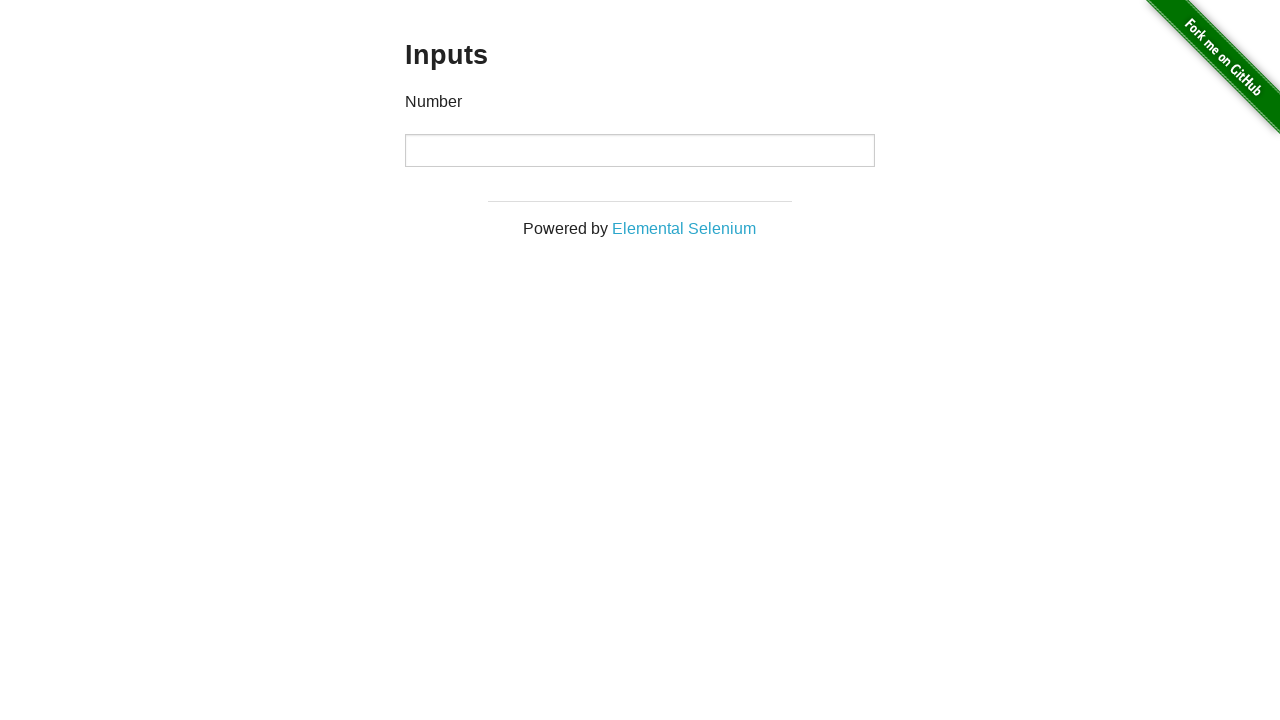

Entered '50' into the number input field on input[type='number']
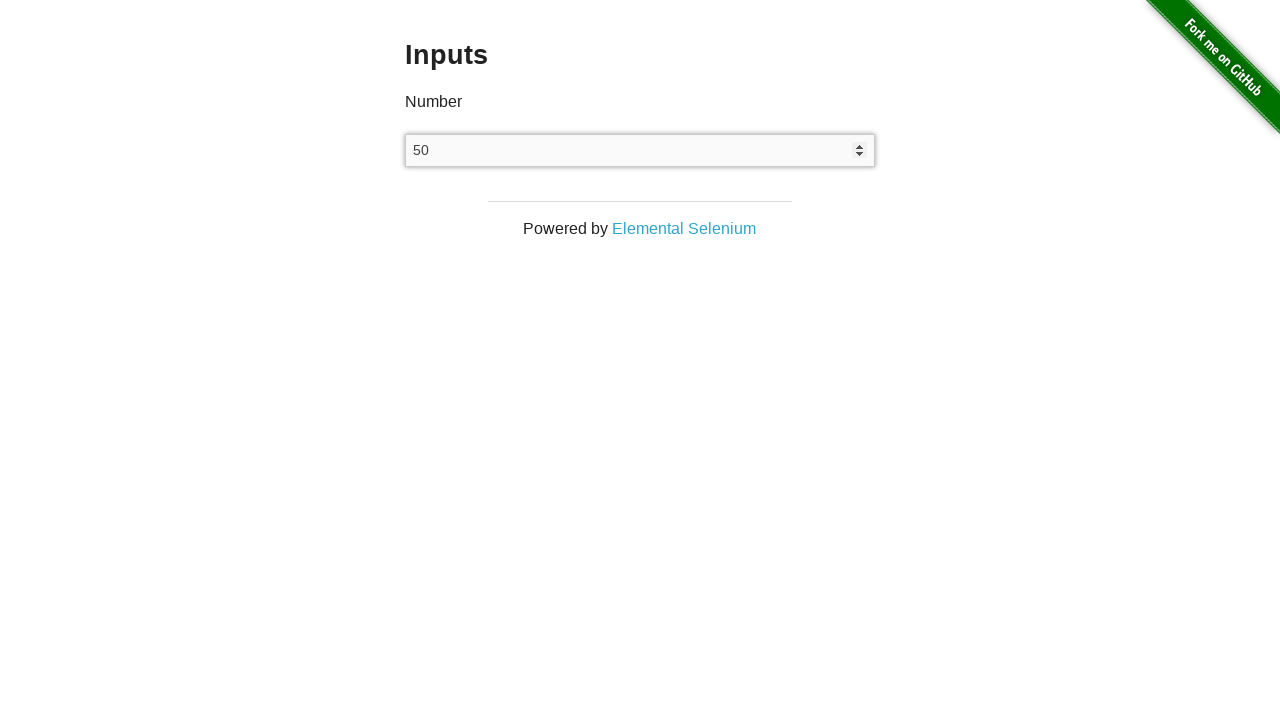

Verified that the number input field contains '50'
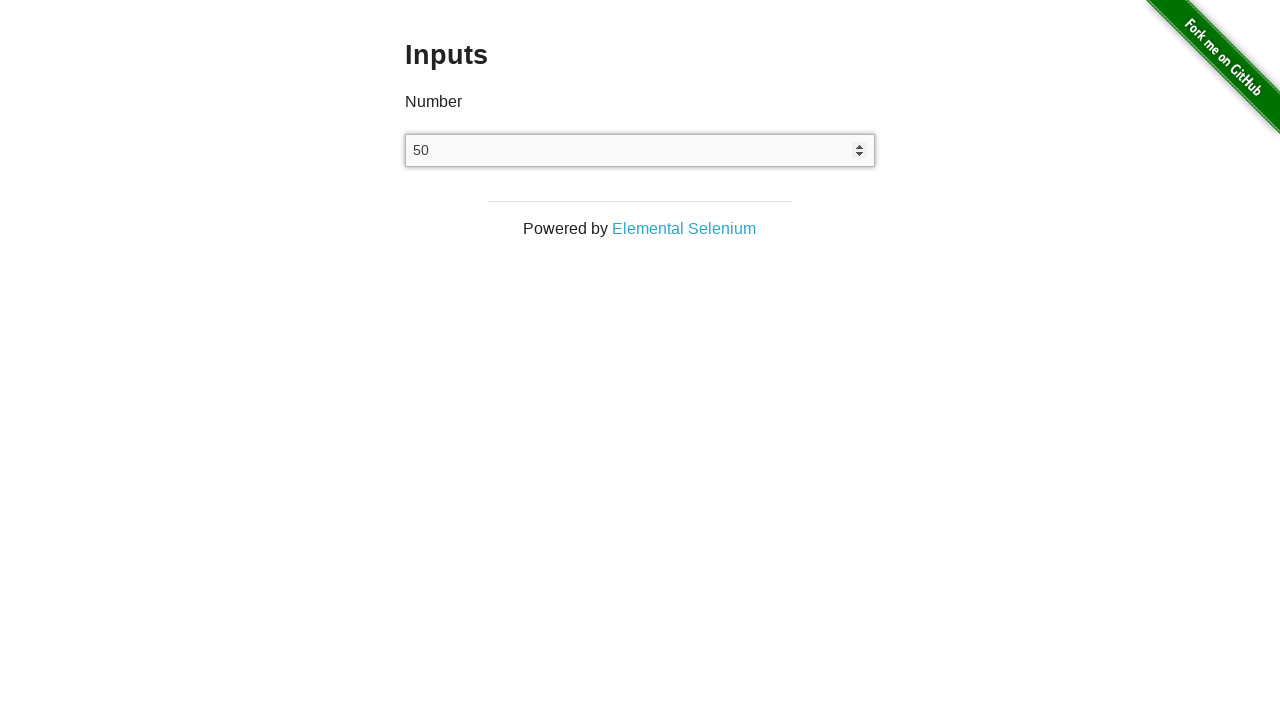

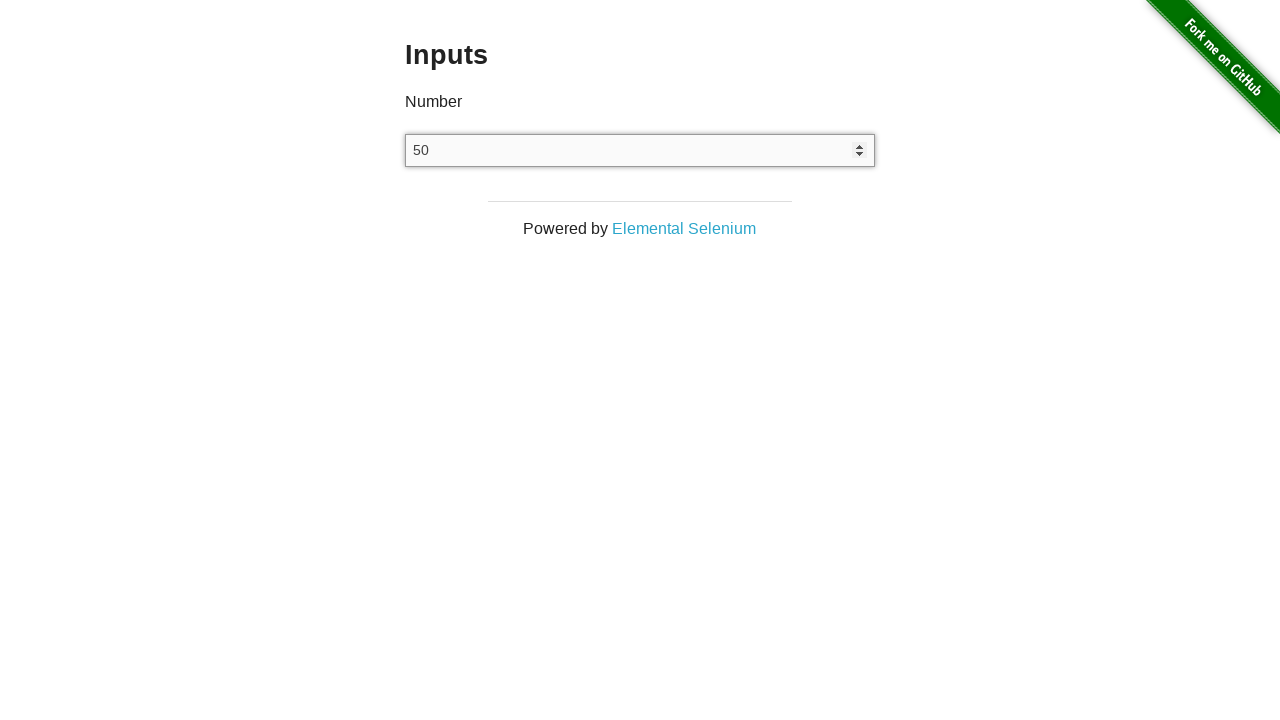